Tests complete checkout flow: adds book to cart, proceeds to checkout, fills billing form with shipping details, selects payment method, and places order

Starting URL: https://practice.automationtesting.in/

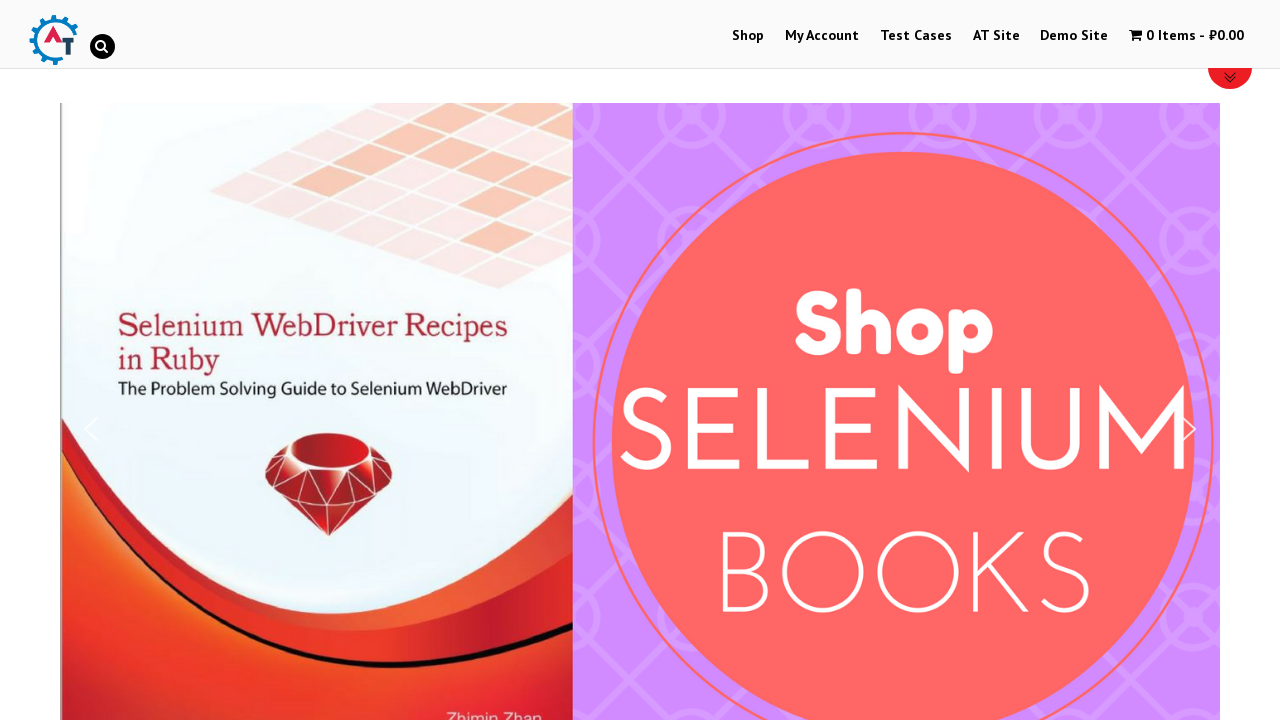

Clicked Shop menu at (748, 36) on #menu-item-40 > a
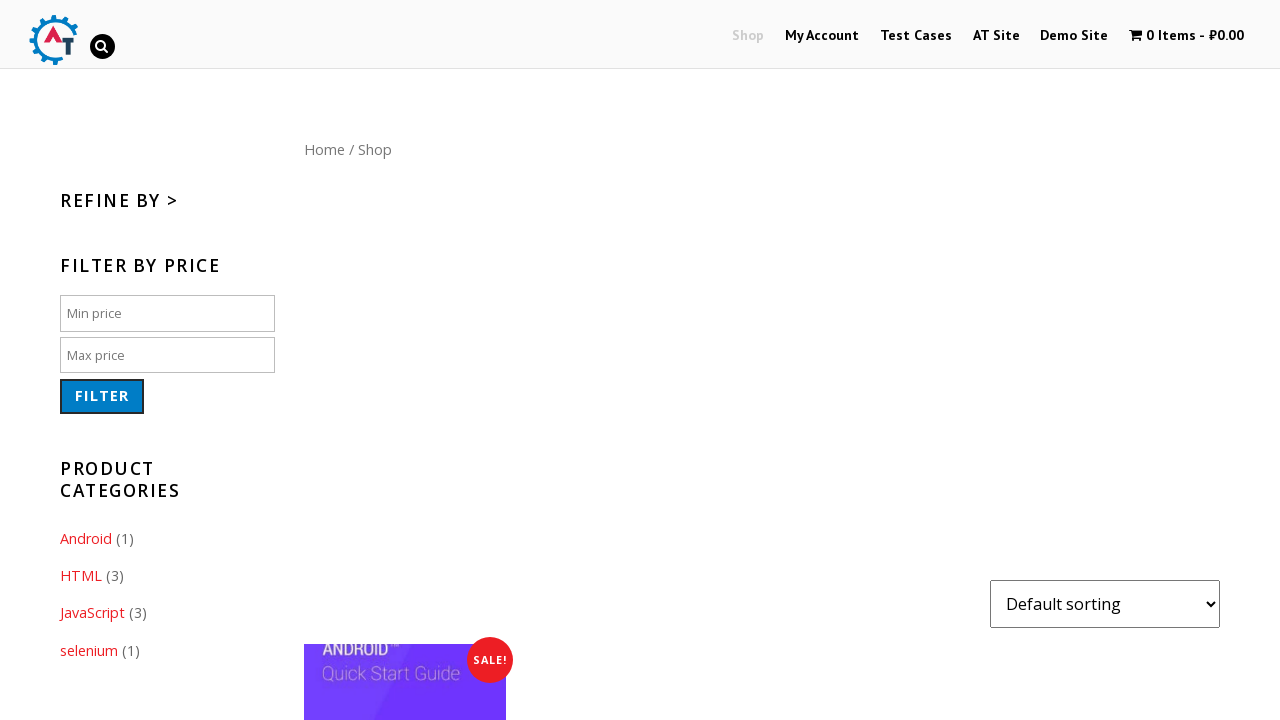

Shop page loaded with product selector visible
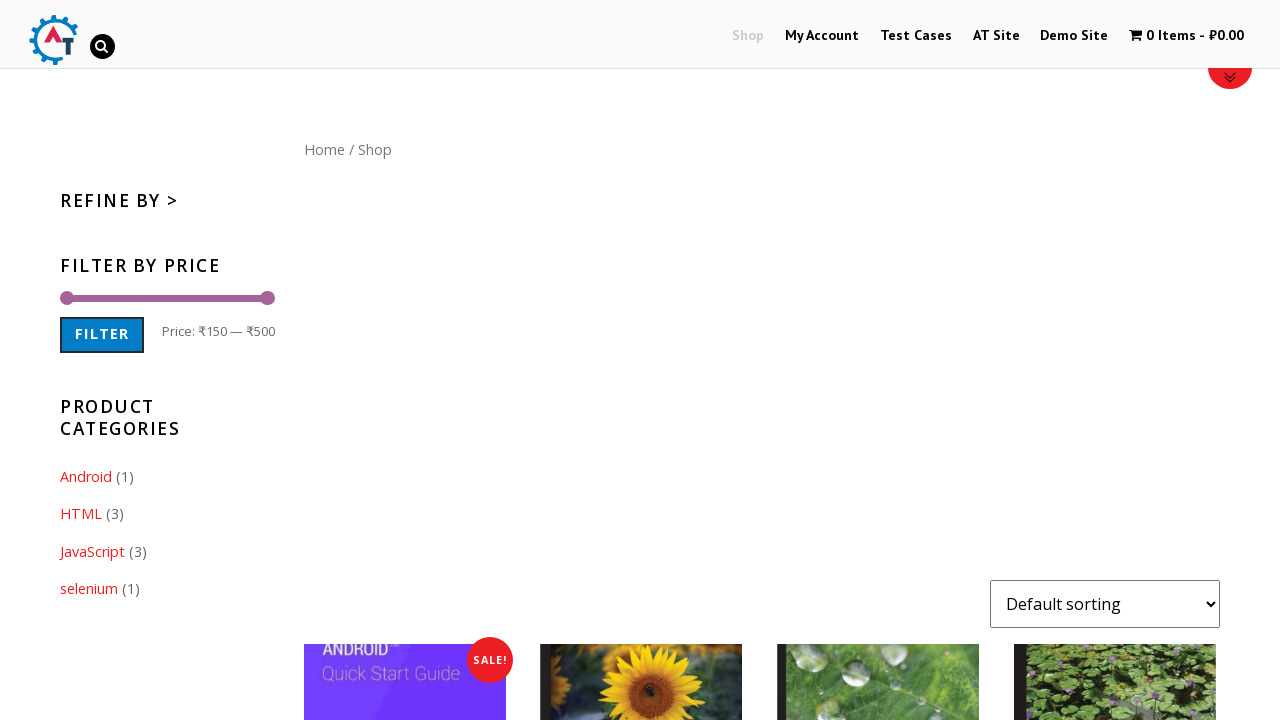

Scrolled down 300 pixels on shop page
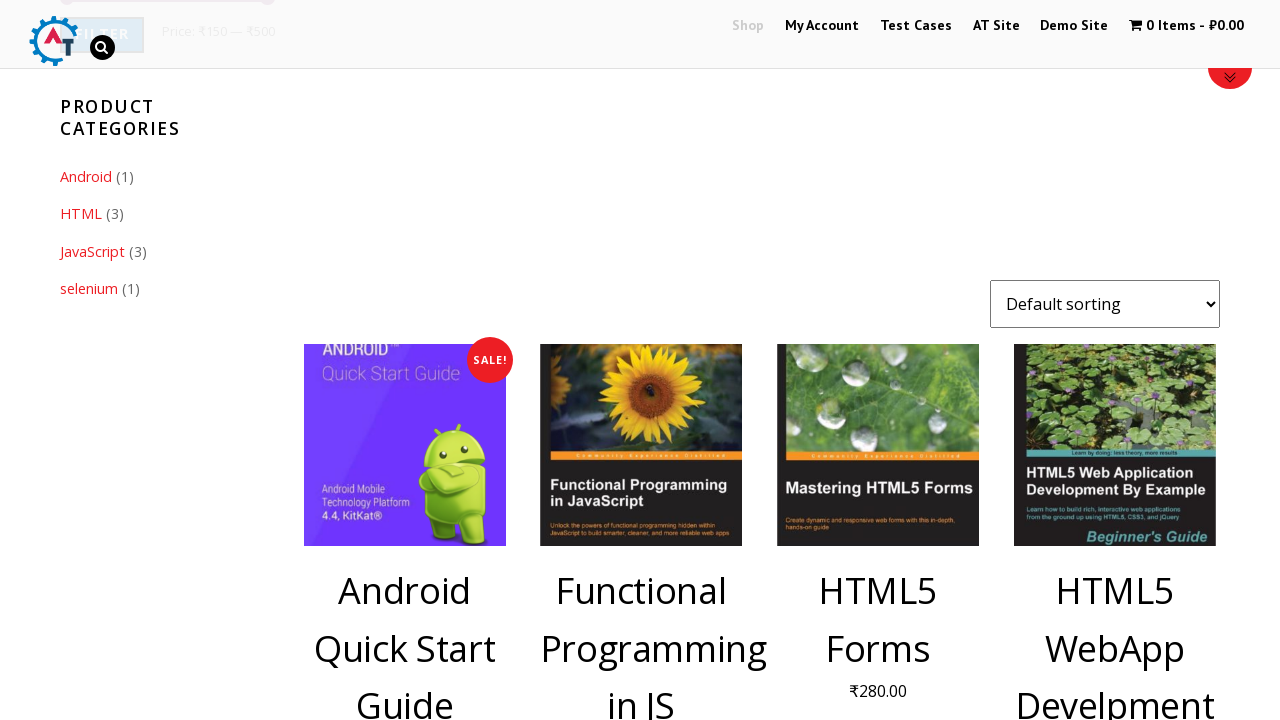

Clicked Add to Cart button for HTML5 book at (1115, 361) on a[data-product_id='182']
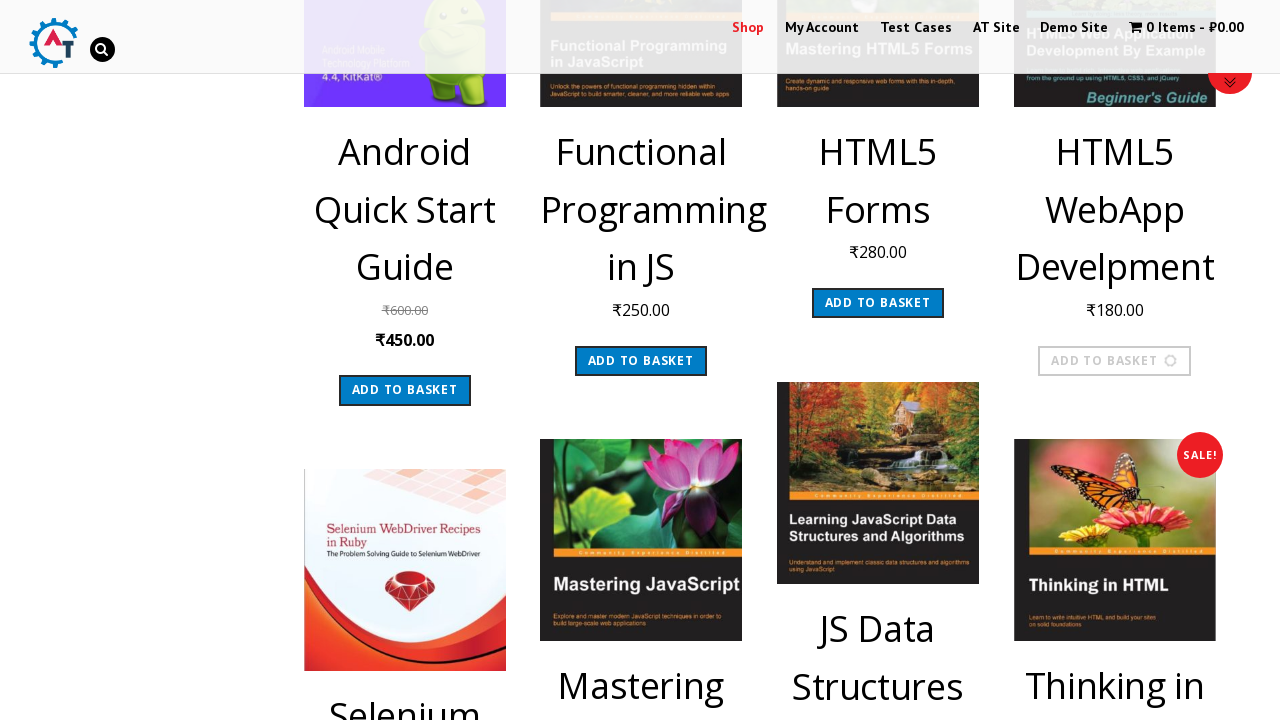

Waited 2 seconds for cart update
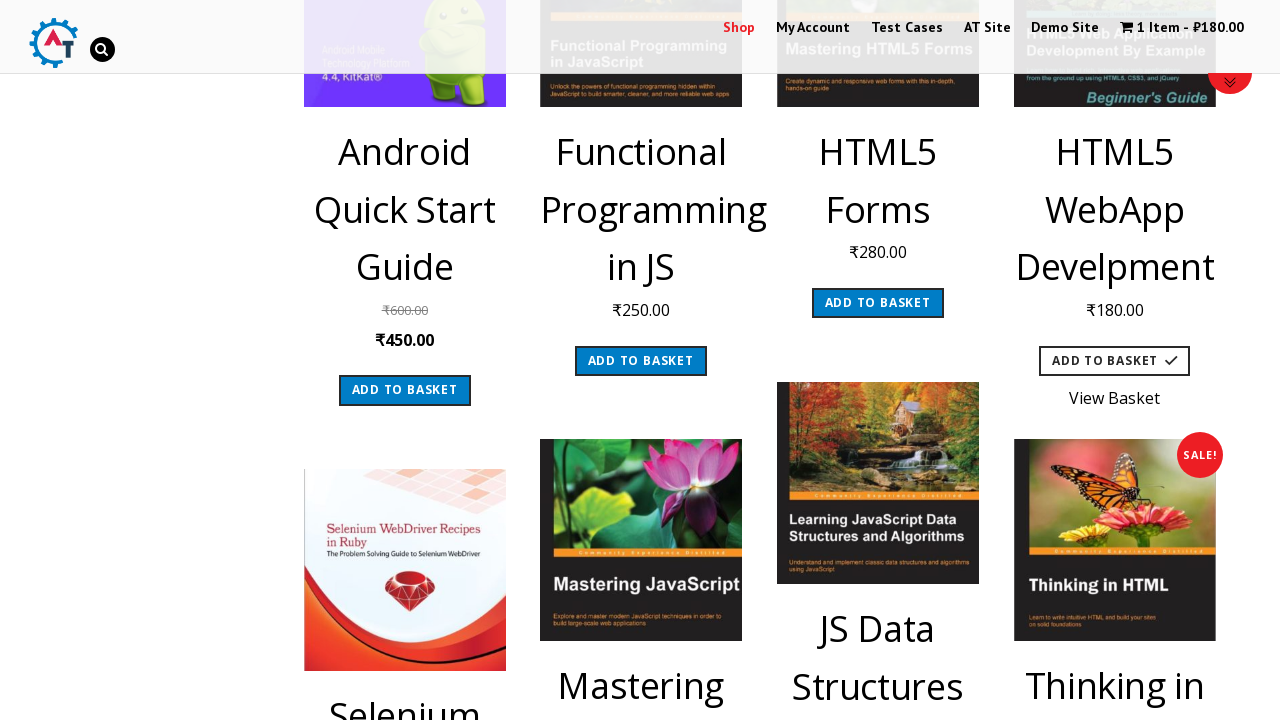

Clicked cart menu to view cart at (1182, 28) on a.wpmenucart-contents
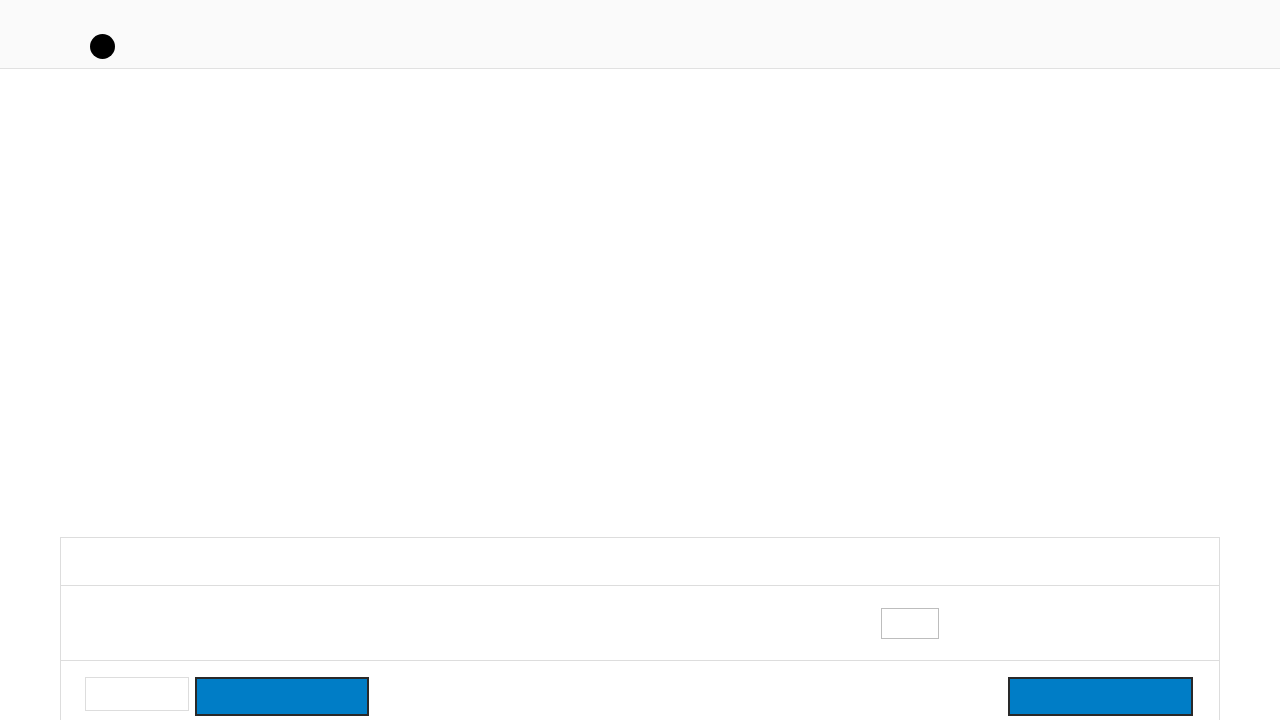

Cart page loaded with proceed to checkout button visible
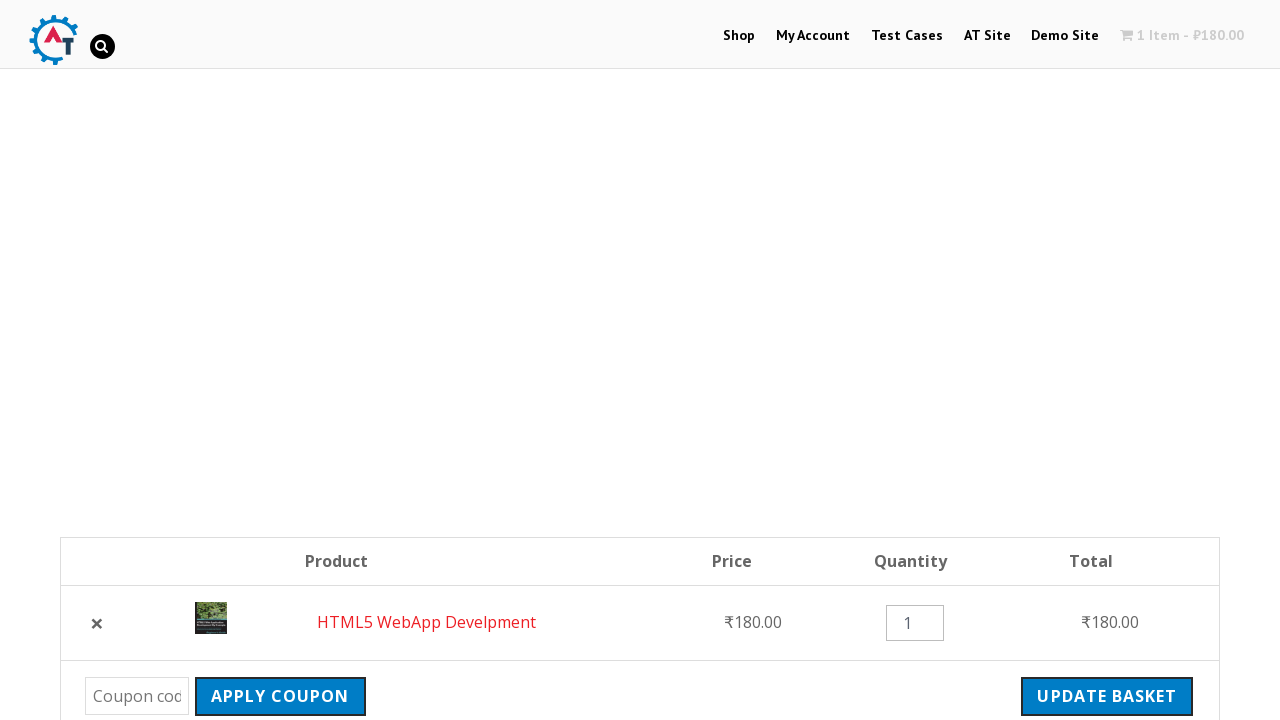

Clicked Proceed to Checkout button at (1098, 360) on .wc-proceed-to-checkout > a
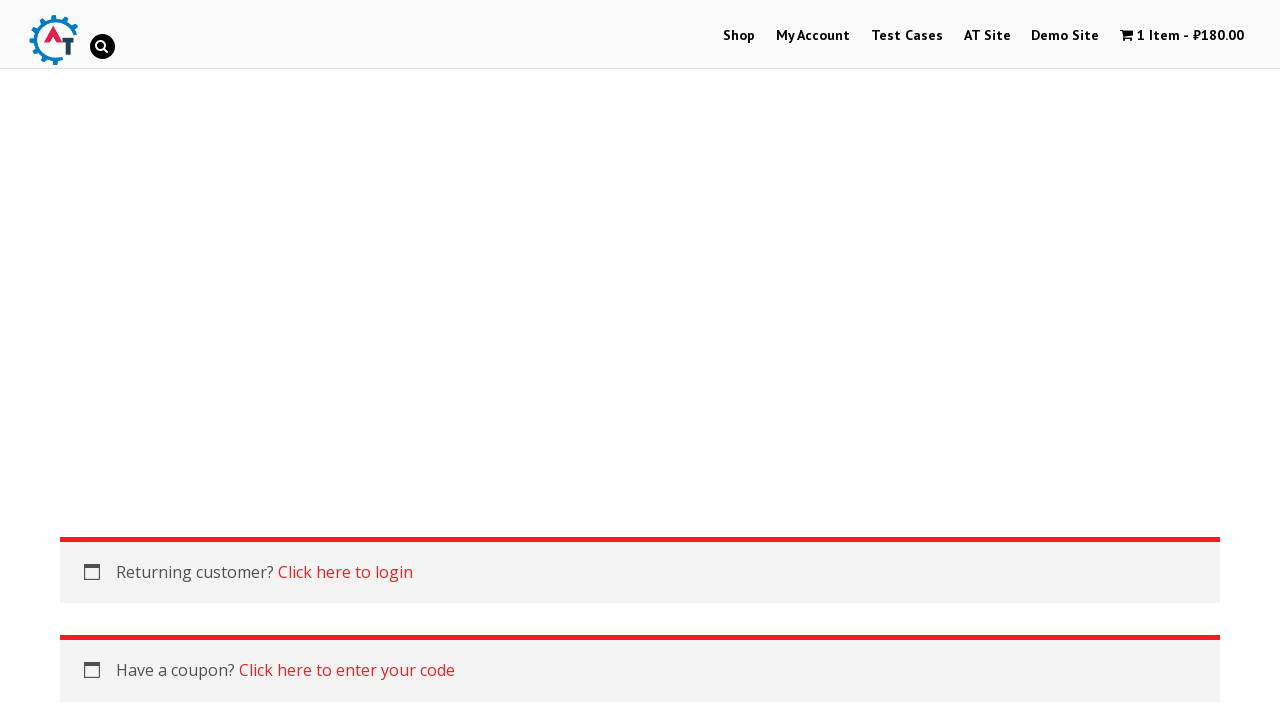

Checkout page loaded with billing form visible
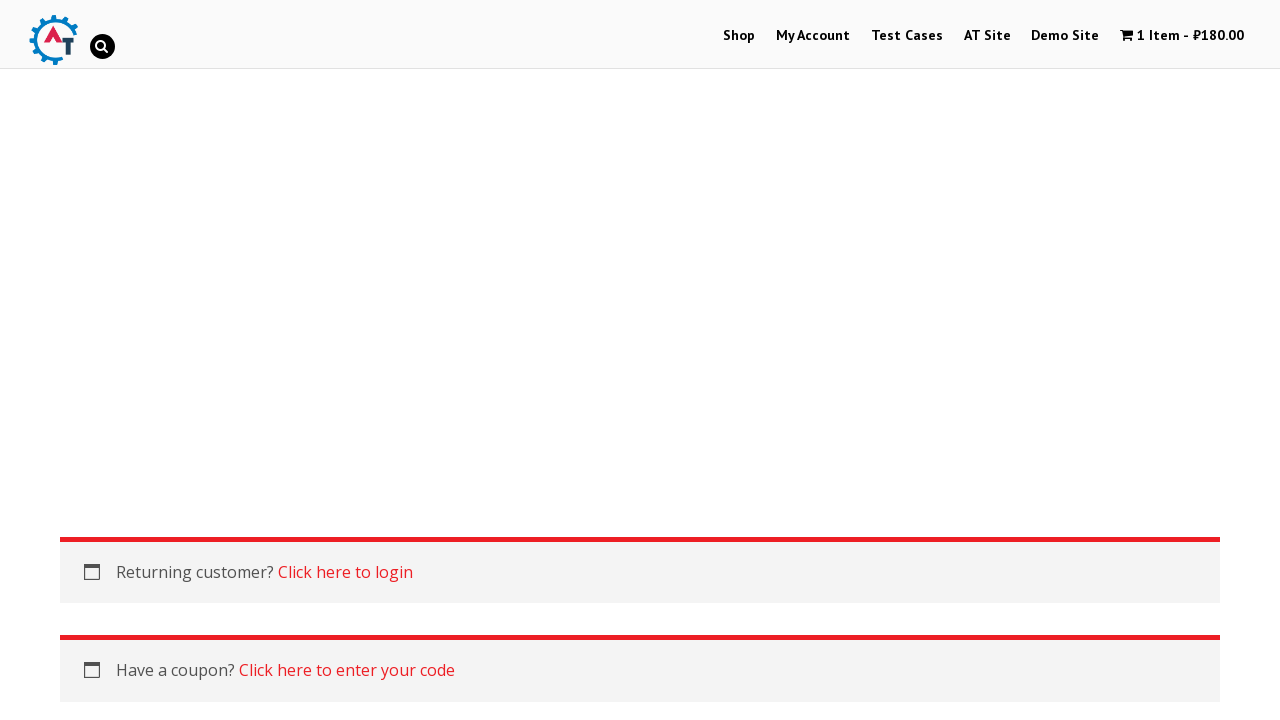

Filled billing first name with 'JohnTest' on #billing_first_name
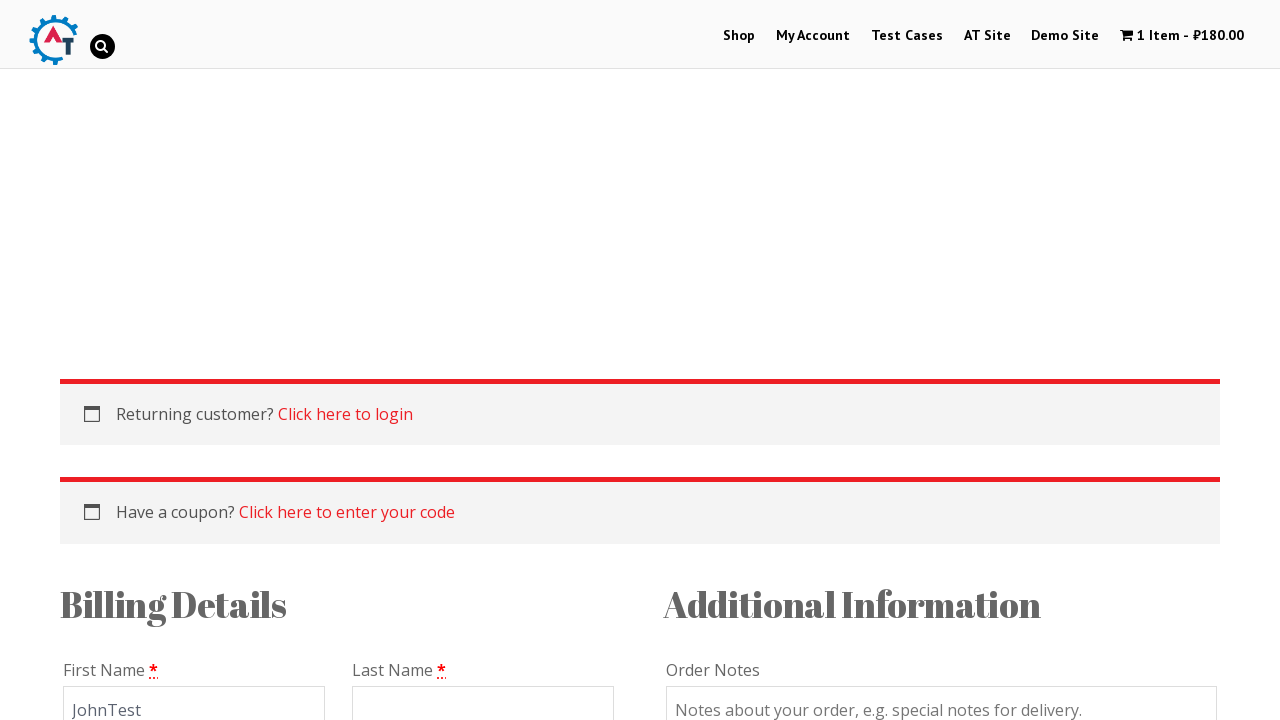

Filled billing last name with 'DoeTest' on #billing_last_name
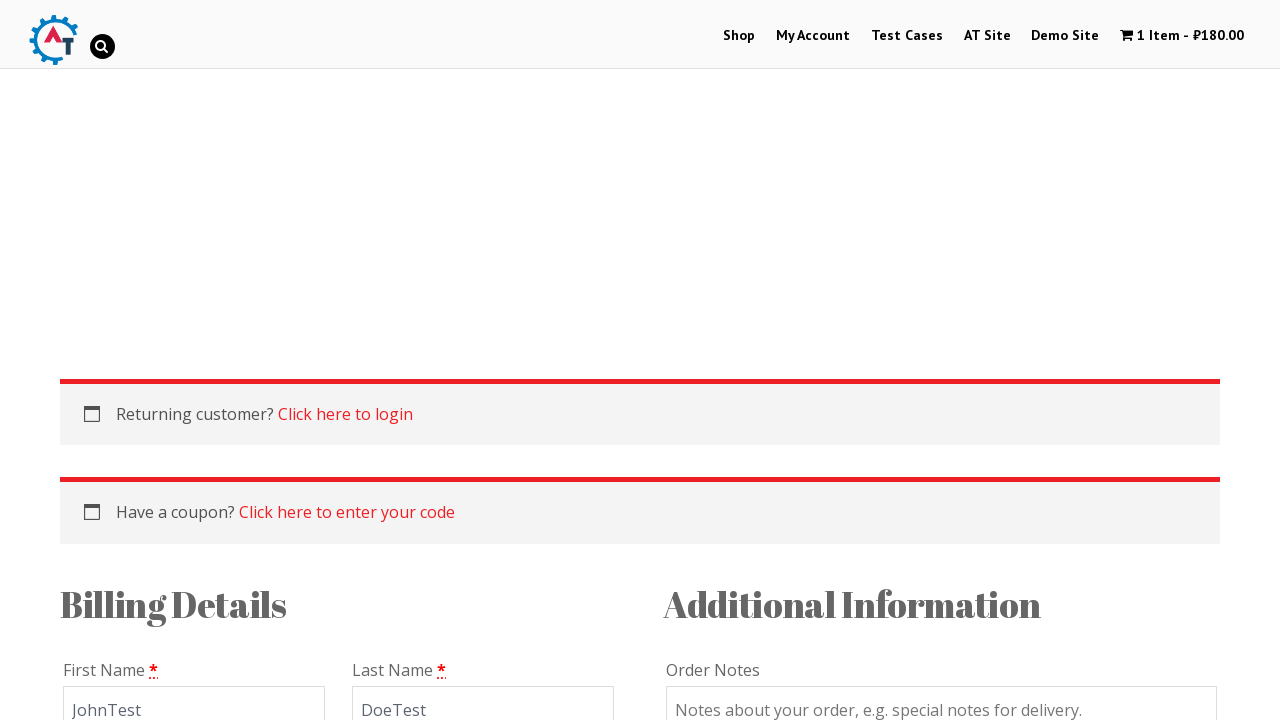

Filled billing email with 'johndoe_test@example.com' on #billing_email
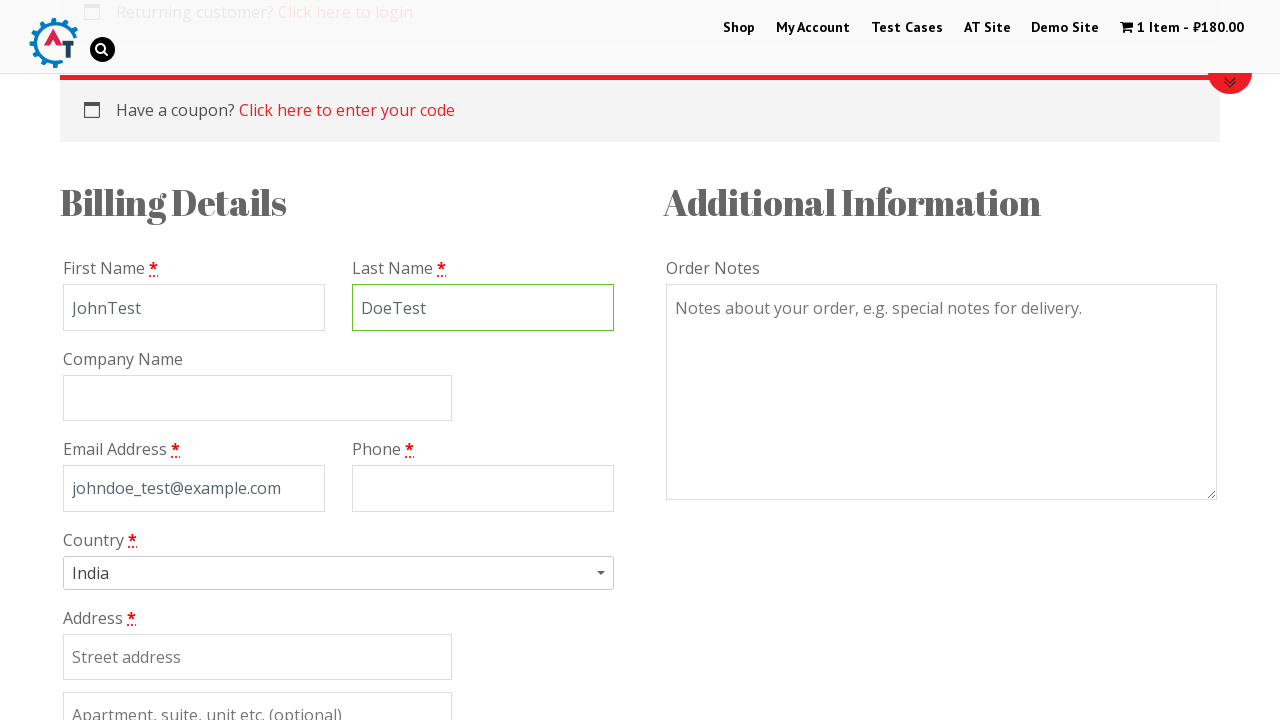

Filled billing phone with '5551234567' on #billing_phone
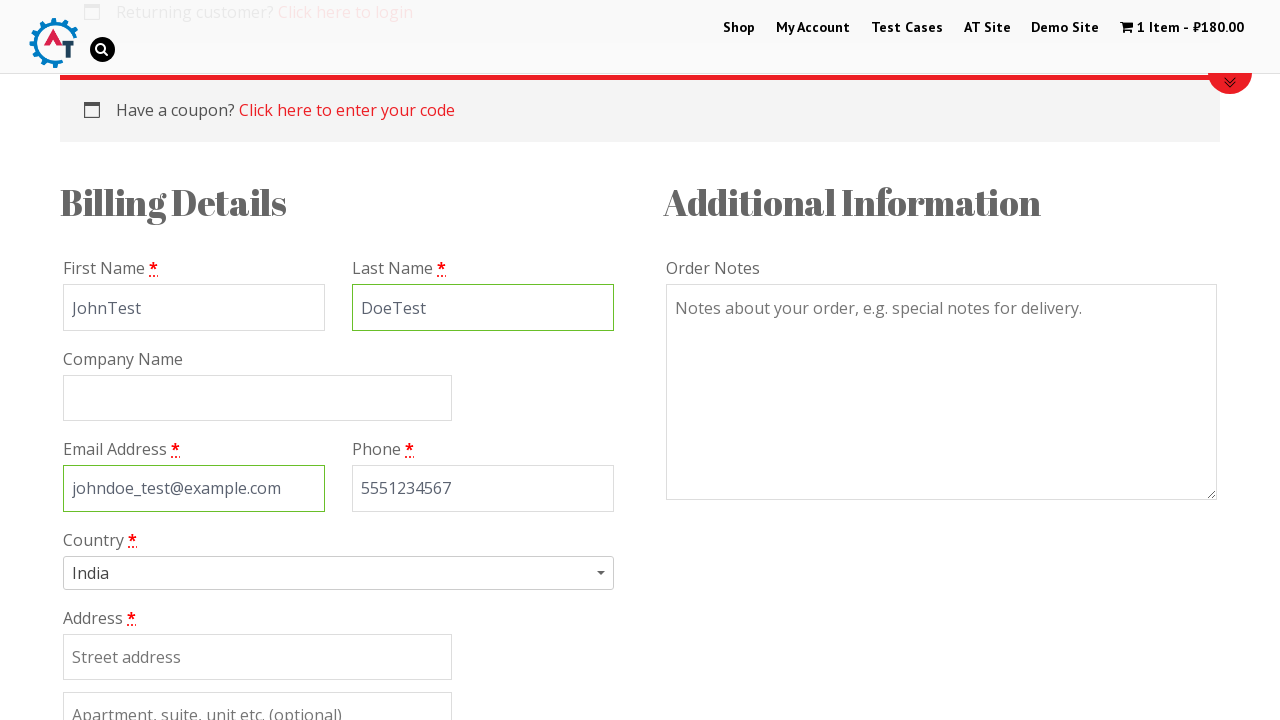

Clicked country dropdown to open selection at (338, 579) on div.select2-container
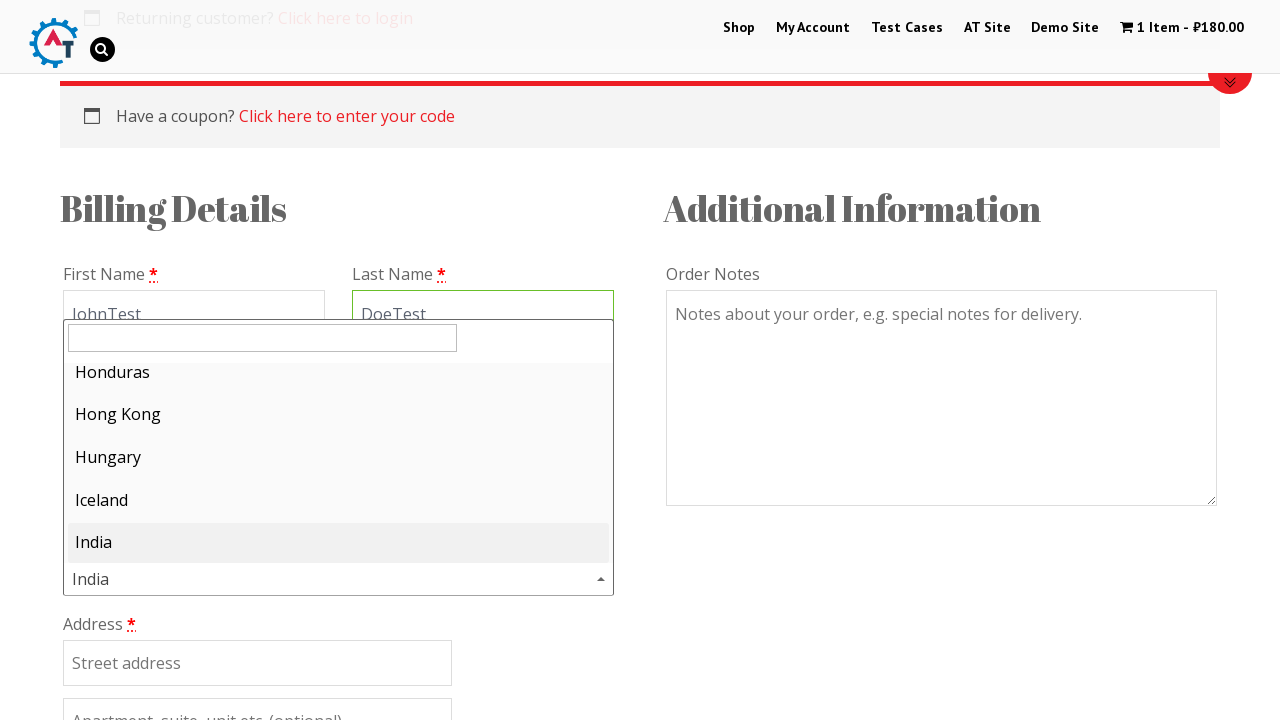

Country dropdown search field appeared
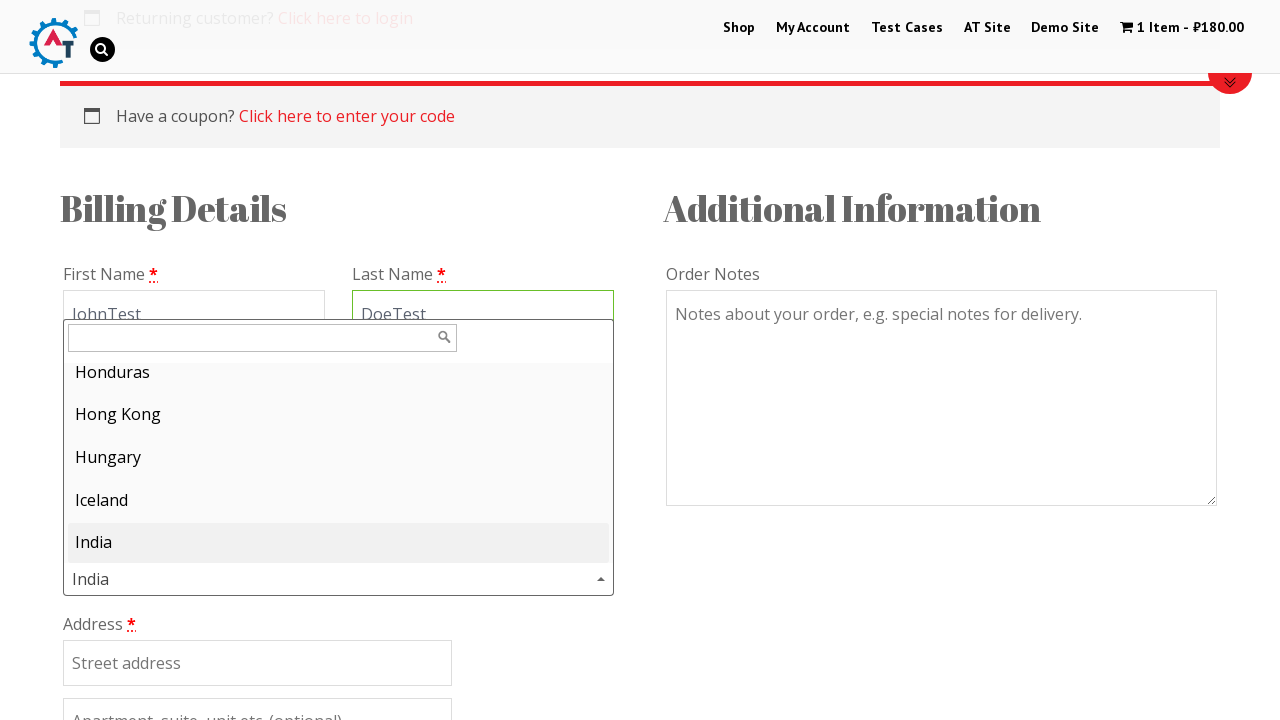

Typed 'russia' in country search field on #s2id_autogen1_search
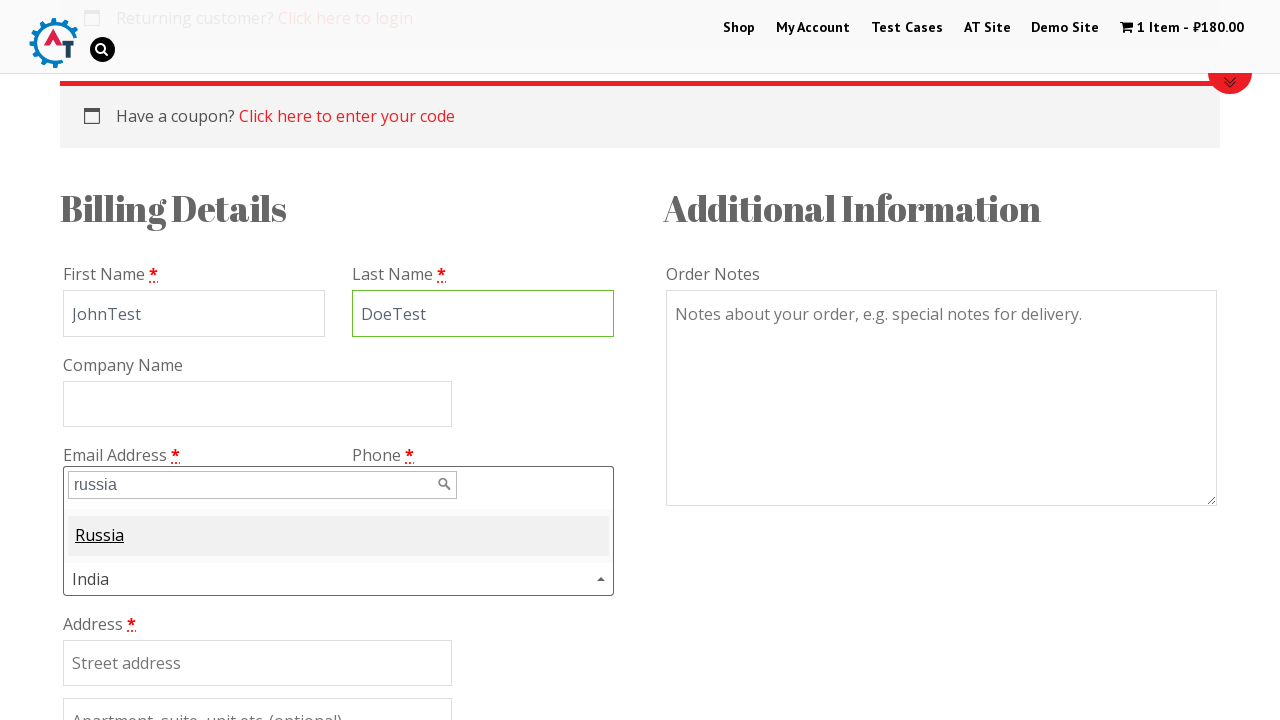

Selected Russia from dropdown options at (100, 535) on span.select2-match
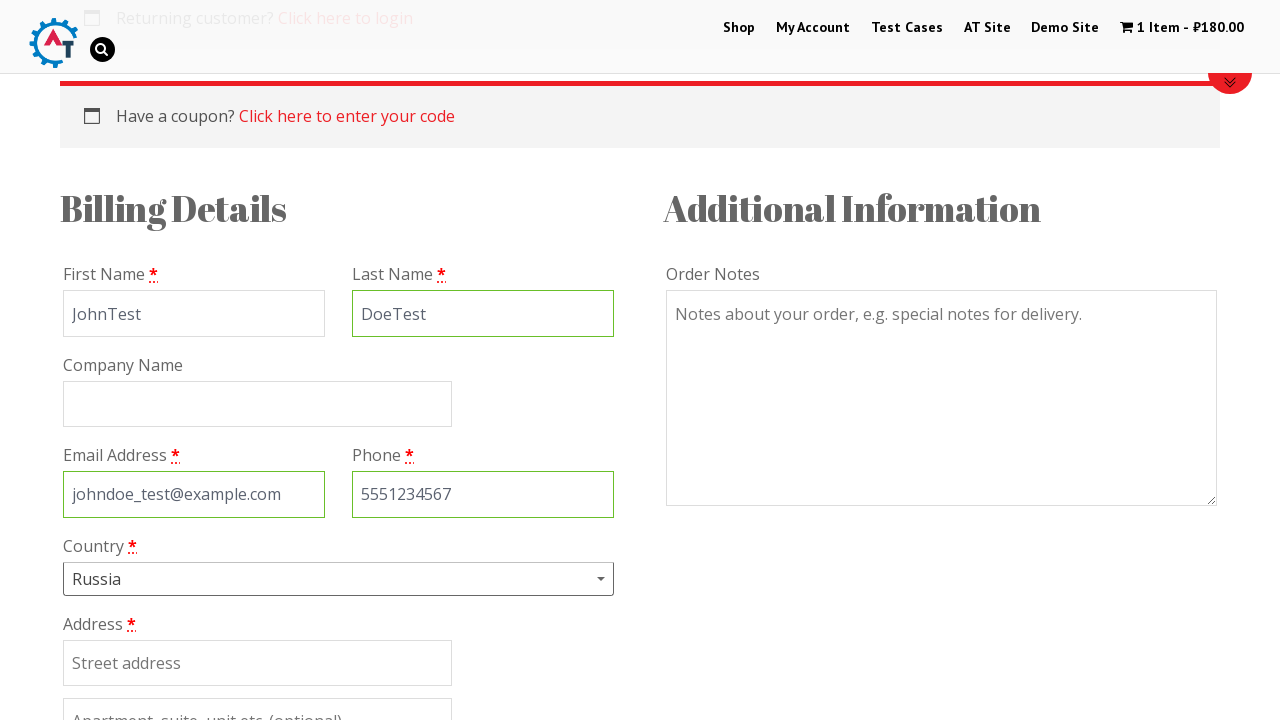

Filled billing address with '123 Test Street' on #billing_address_1
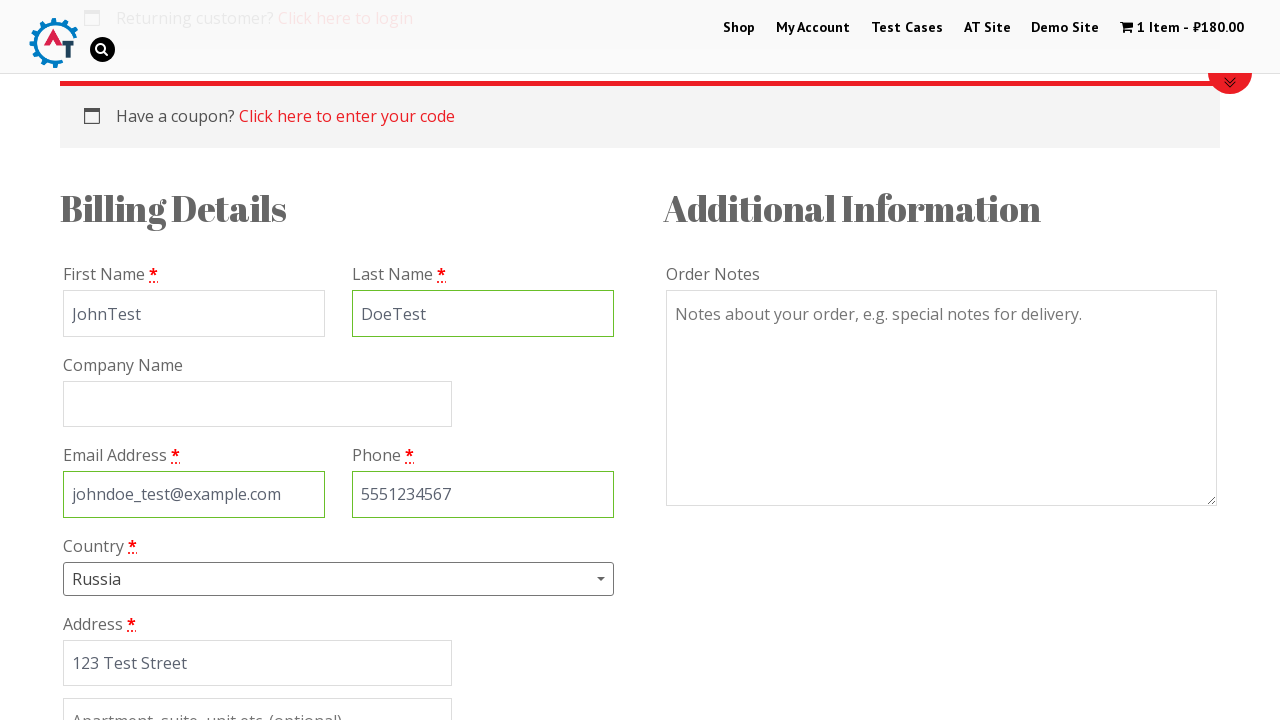

Filled billing city with 'Moscow' on #billing_city
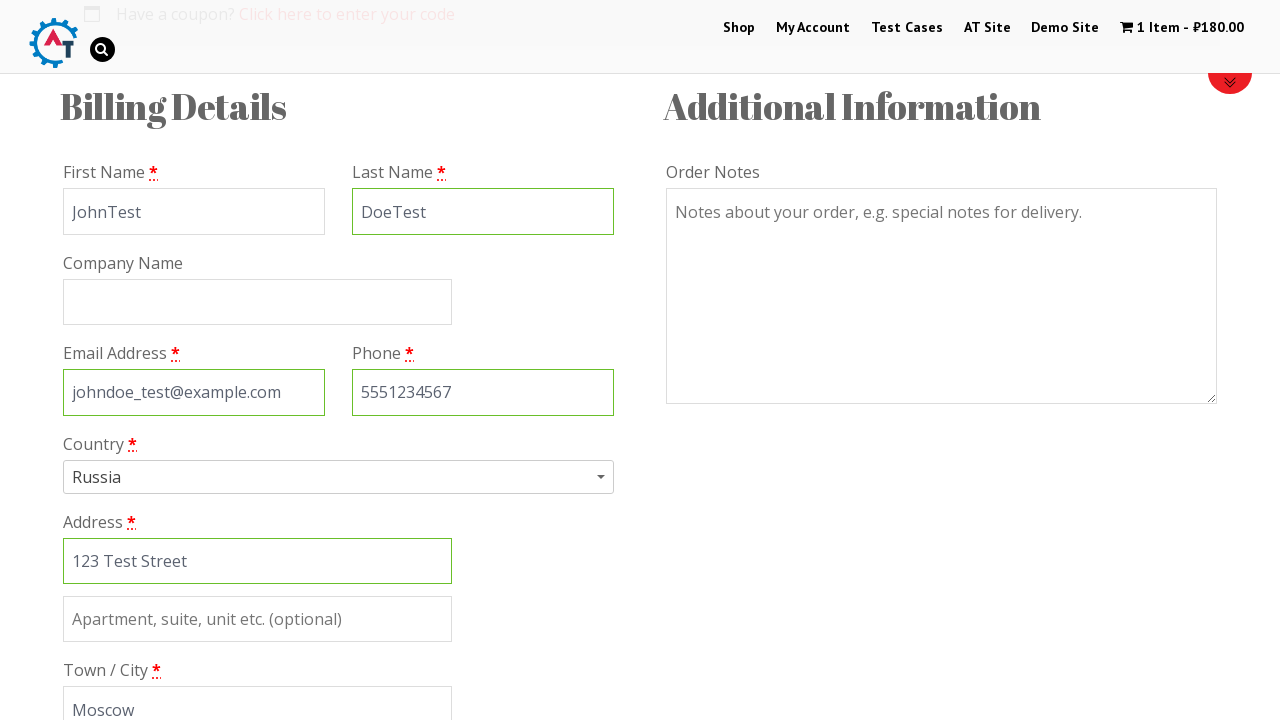

Filled billing state with 'Moscow' on #billing_state
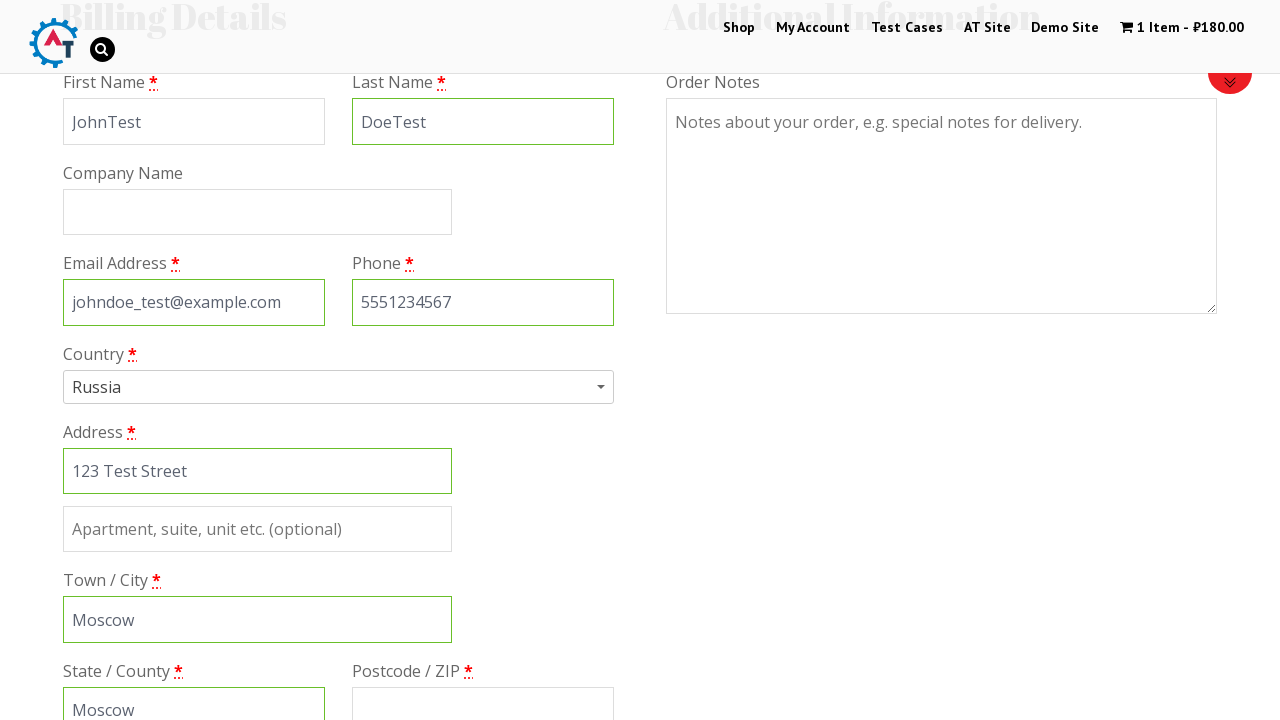

Filled billing postcode with '101000' on #billing_postcode
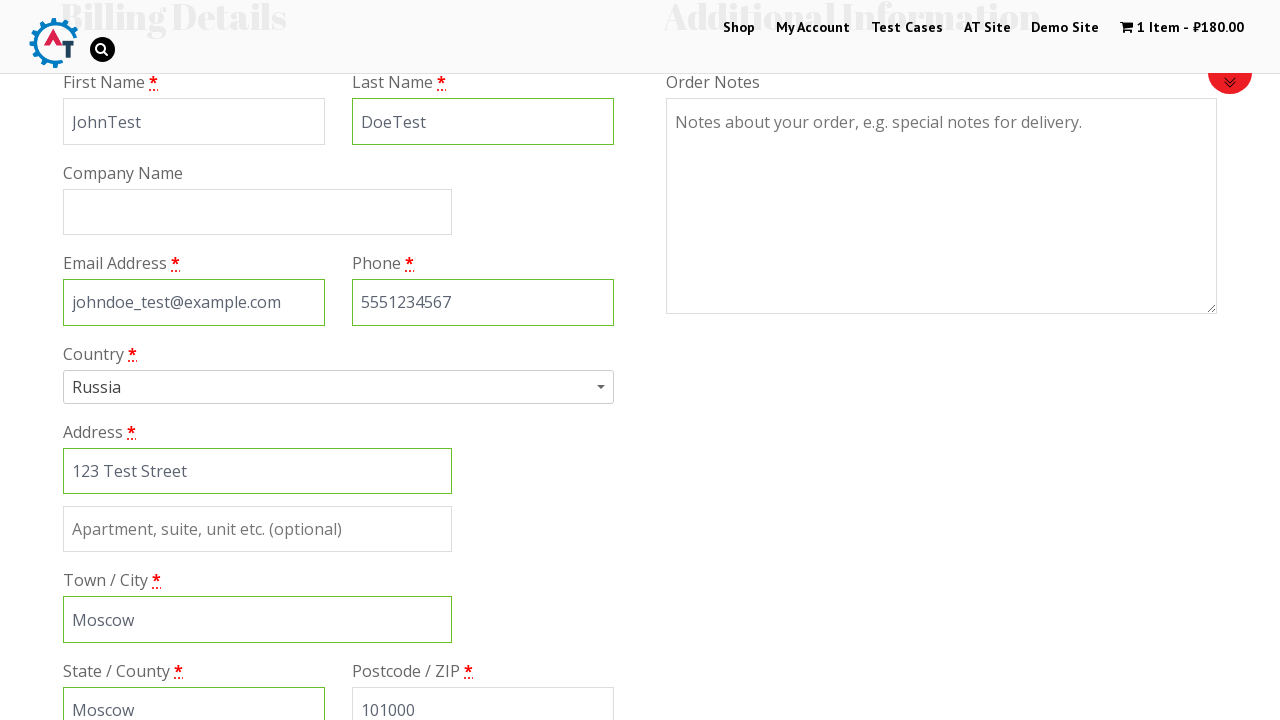

Scrolled down 600 pixels to payment section
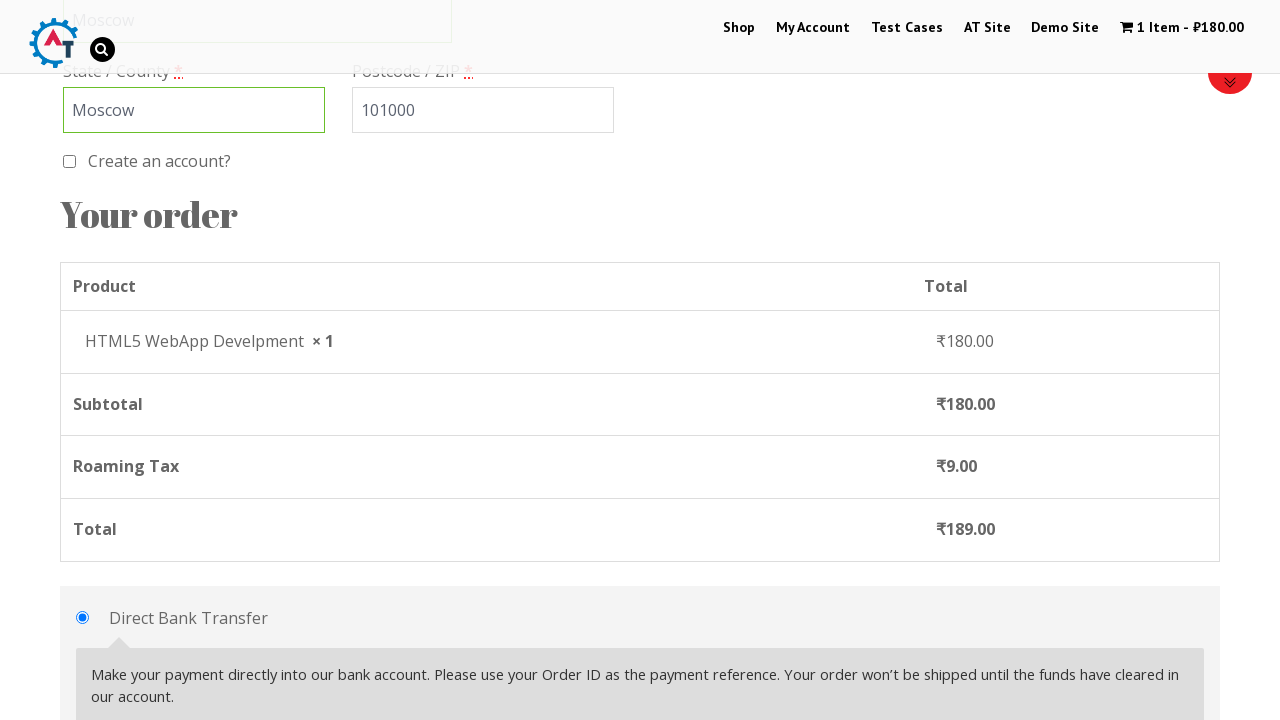

Waited 1 second for payment options to load
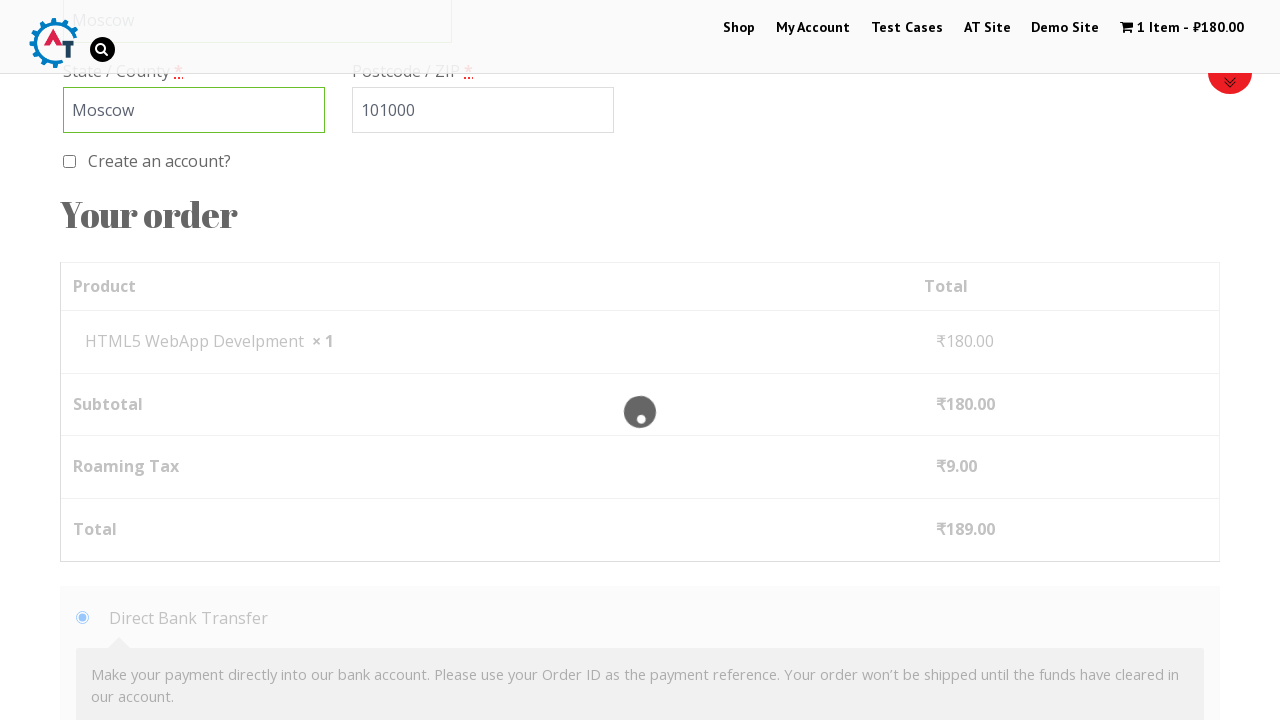

Selected Check Payments payment method at (82, 360) on #payment_method_cheque
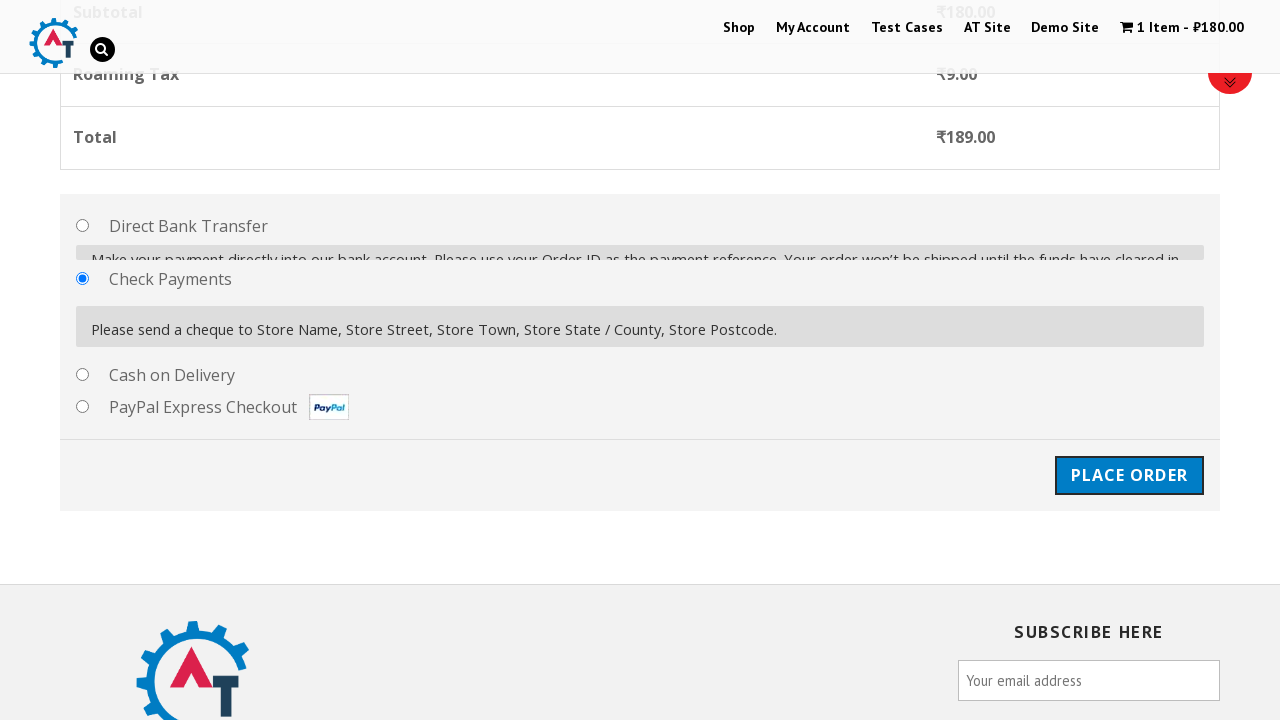

Waited 1 second for payment method to be applied
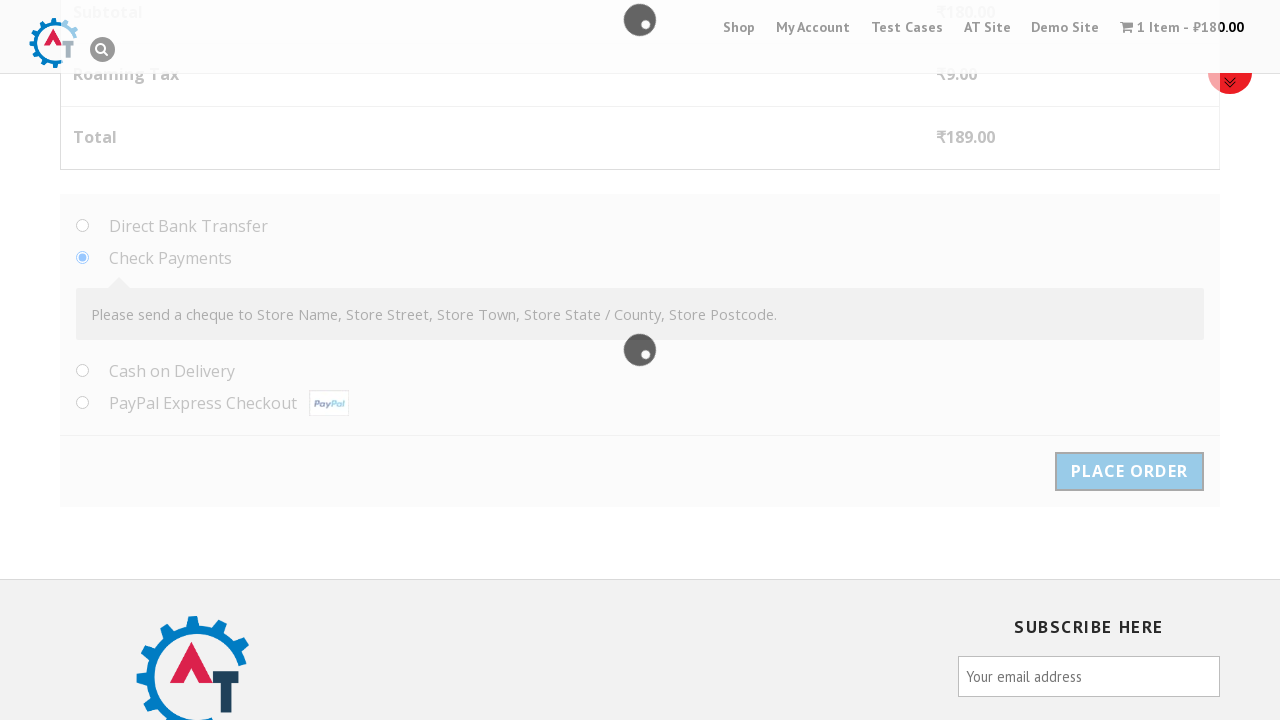

Clicked Place Order button to submit order at (1129, 471) on #place_order
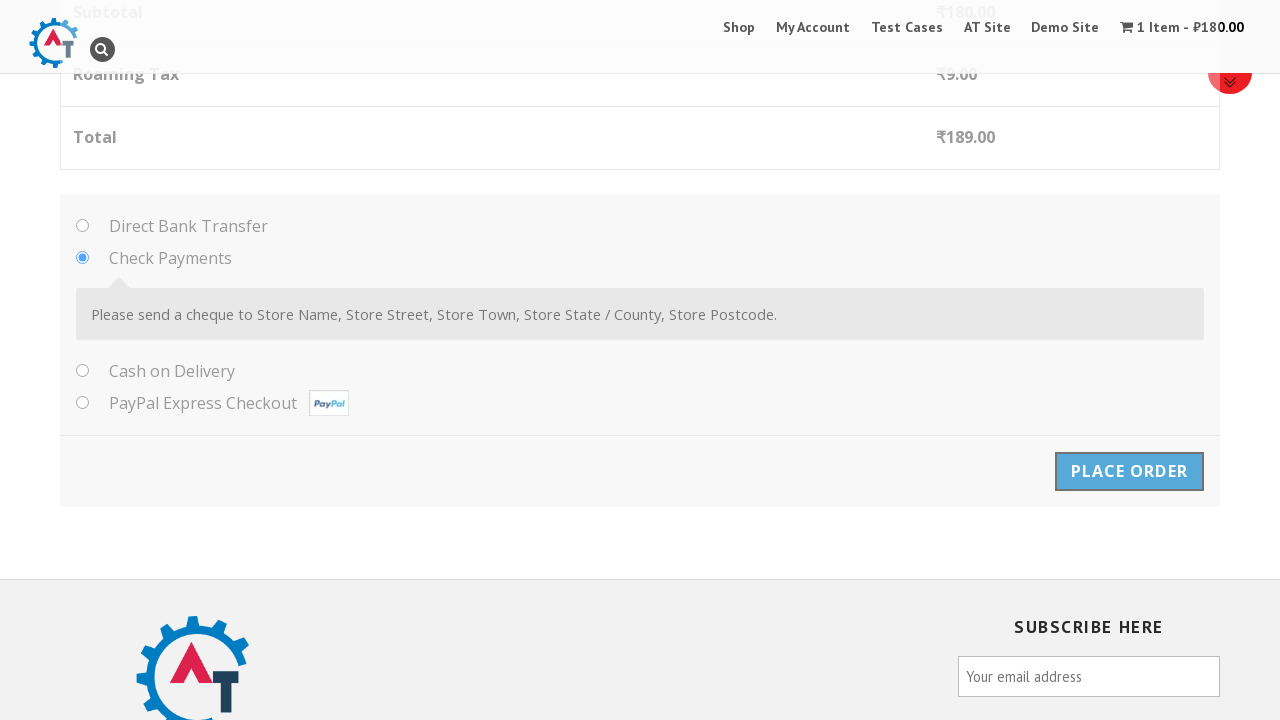

Order confirmation page loaded with thank you message
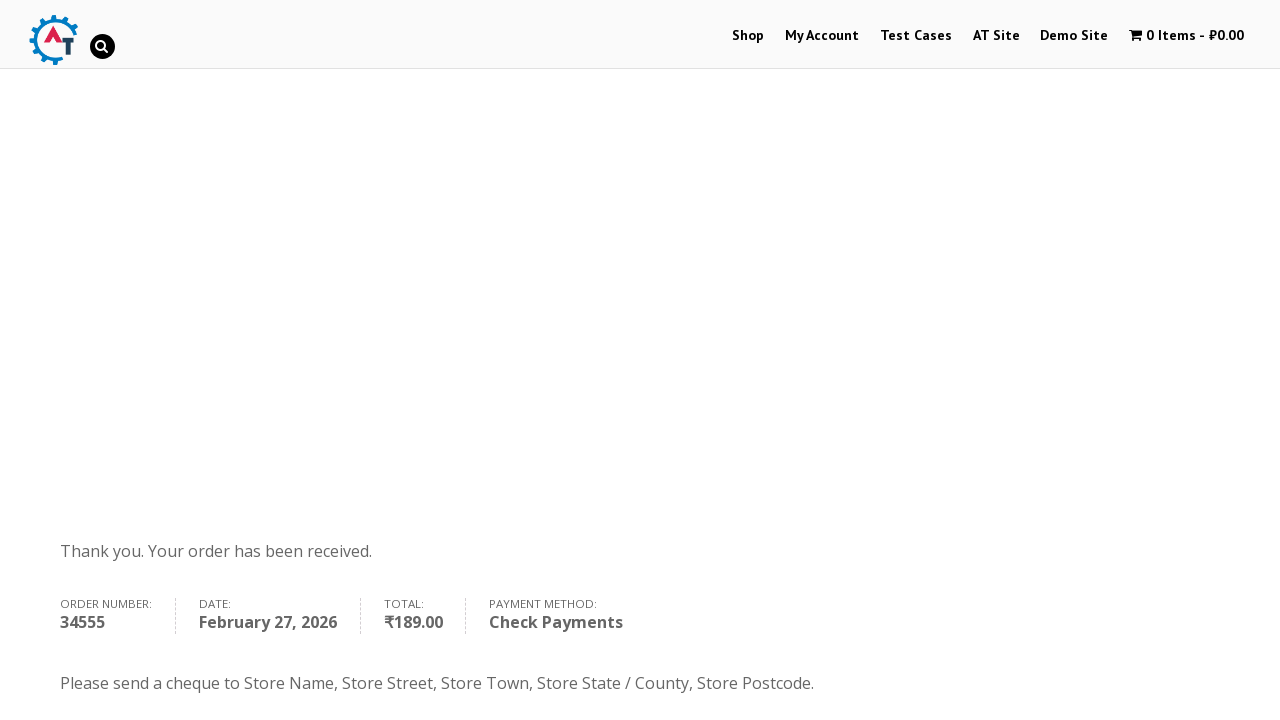

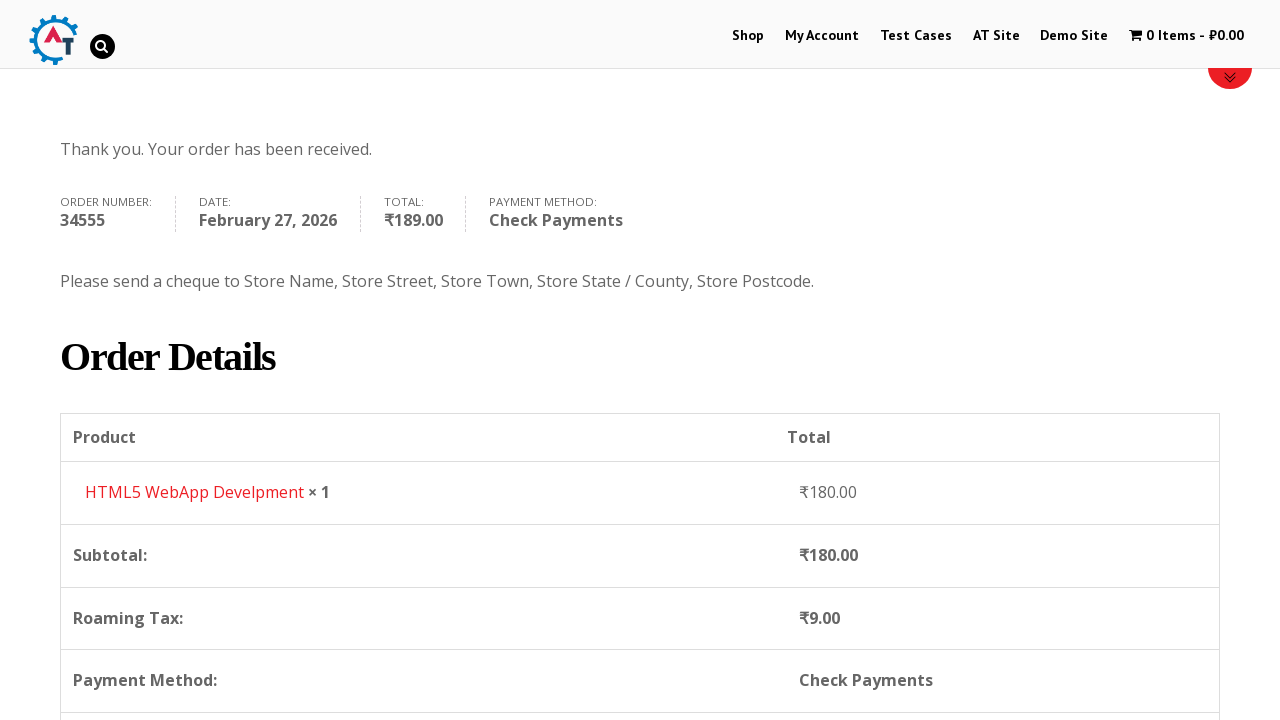